Navigates to a customer deletion demo page and maximizes the browser window

Starting URL: http://demo.guru99.com/test/delete_customer.php

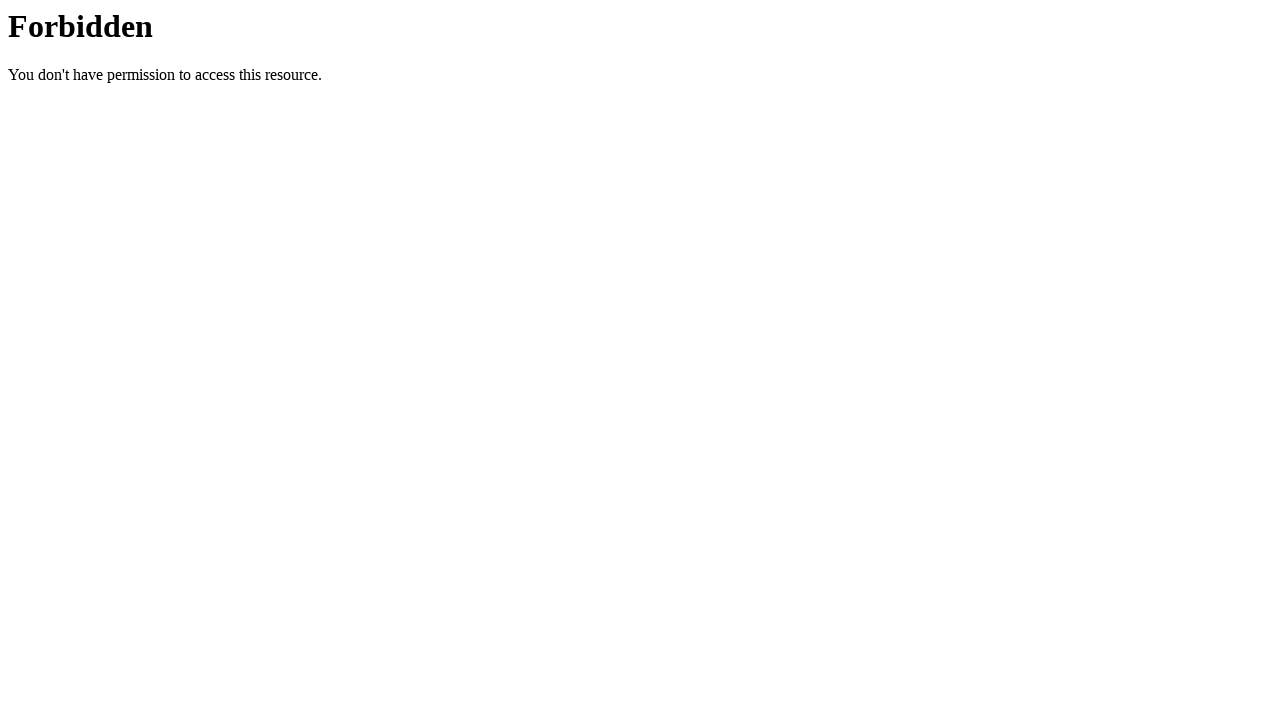

Navigated to customer deletion demo page
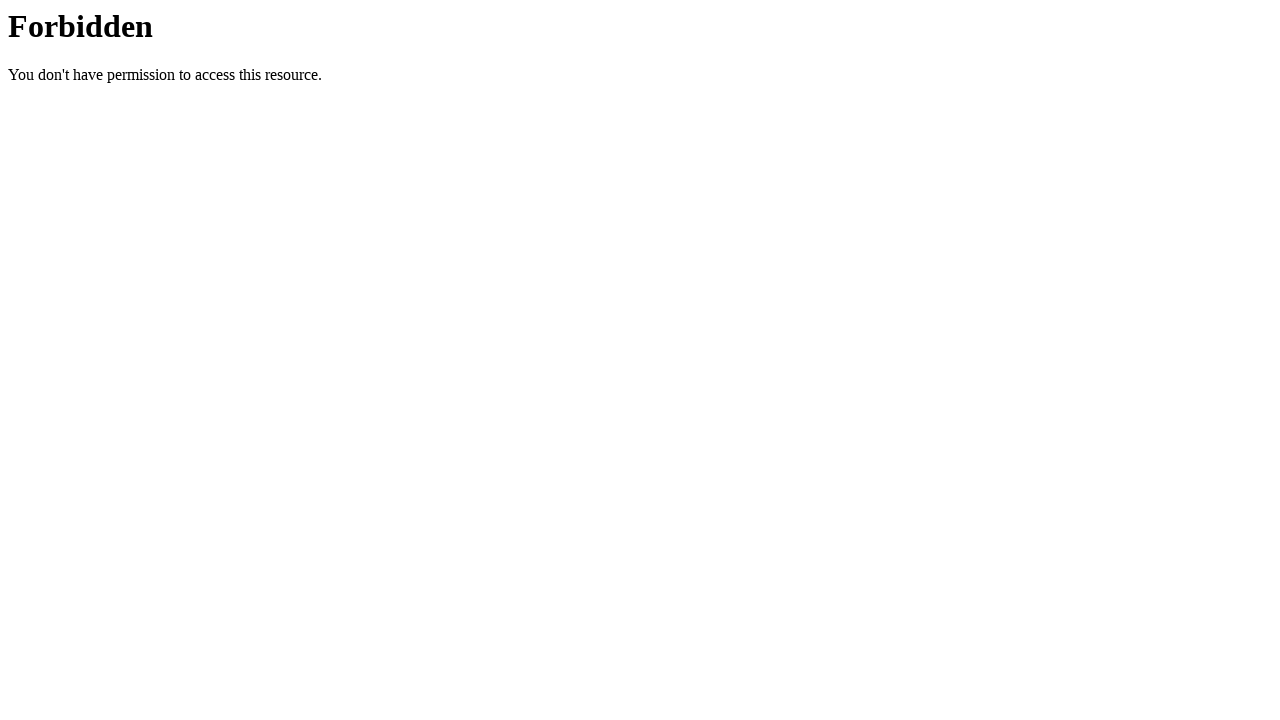

Maximized browser window to 1920x1080
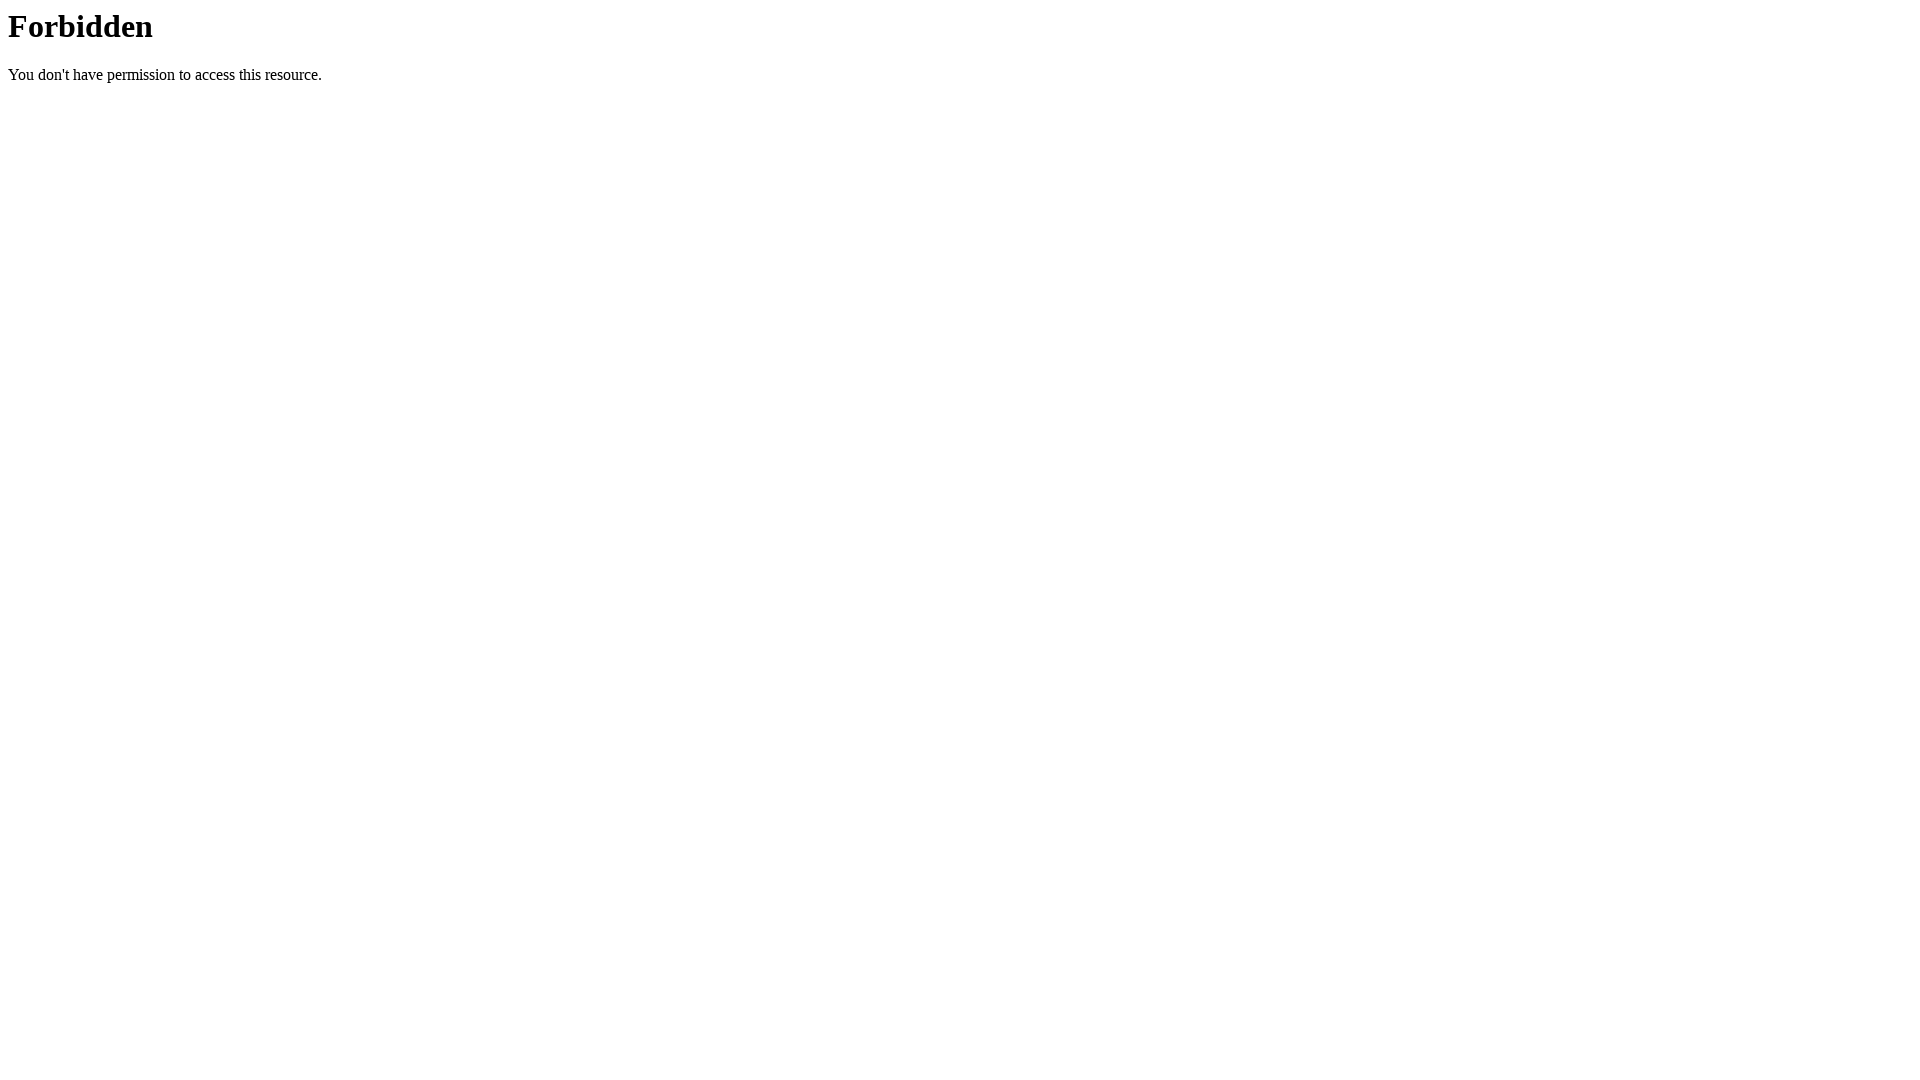

Waited 5 seconds for page to be visible
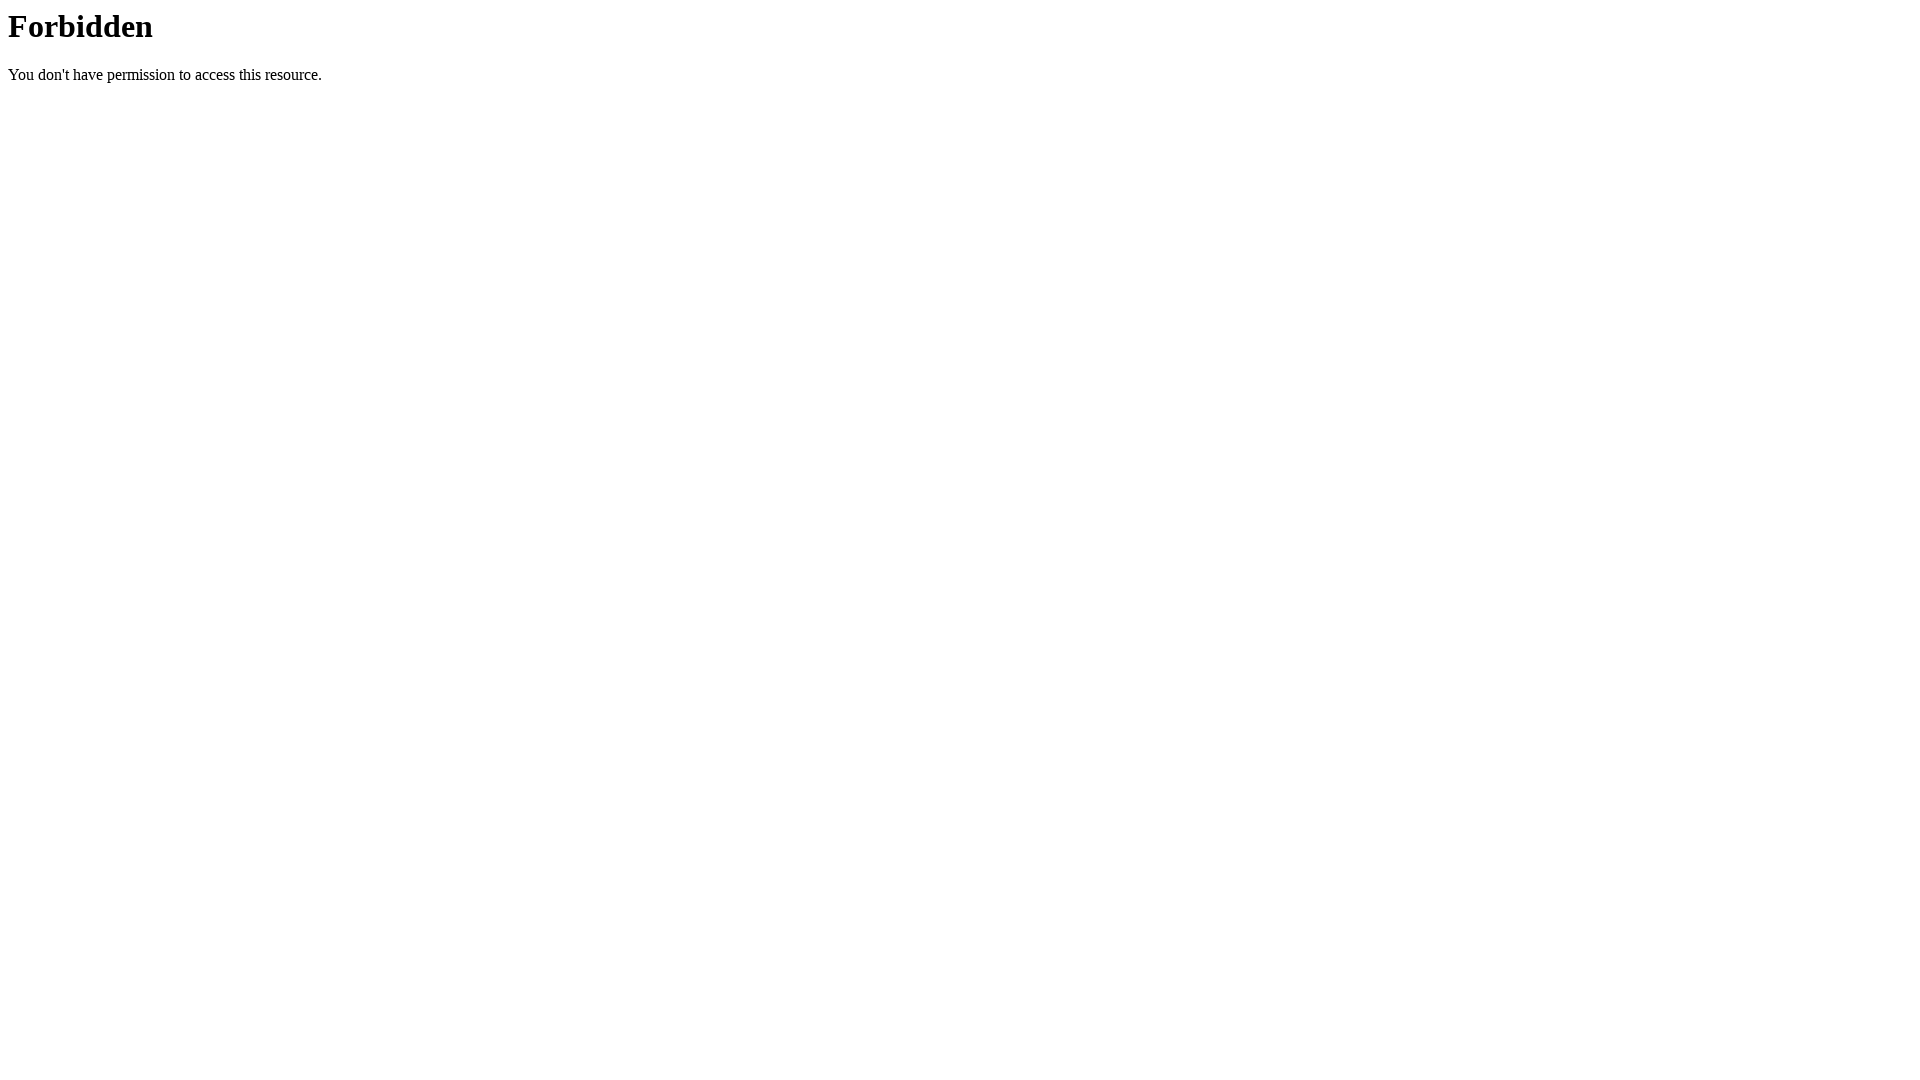

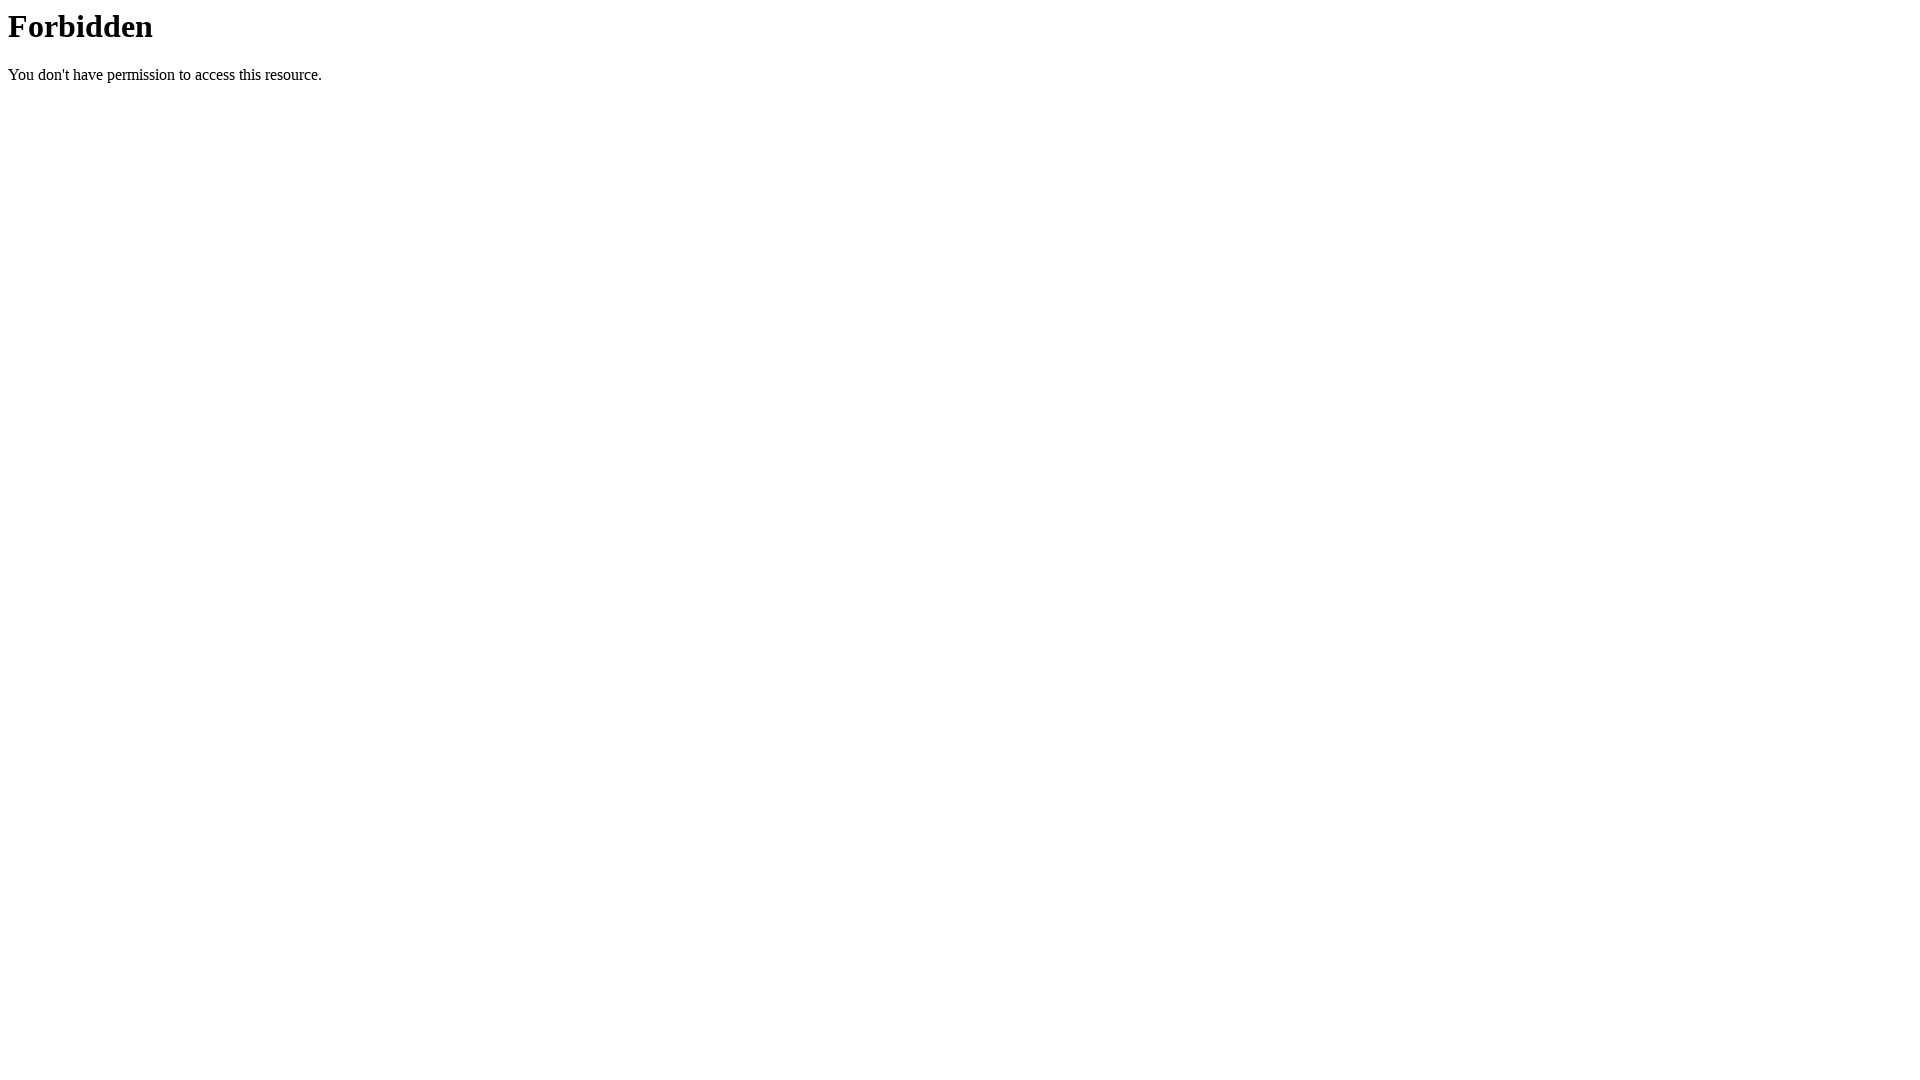